Tests dropdown selection functionality on OrangeHRM trial page by selecting a country from the dropdown menu

Starting URL: https://www.orangehrm.com/orangehrm-30-day-trial/

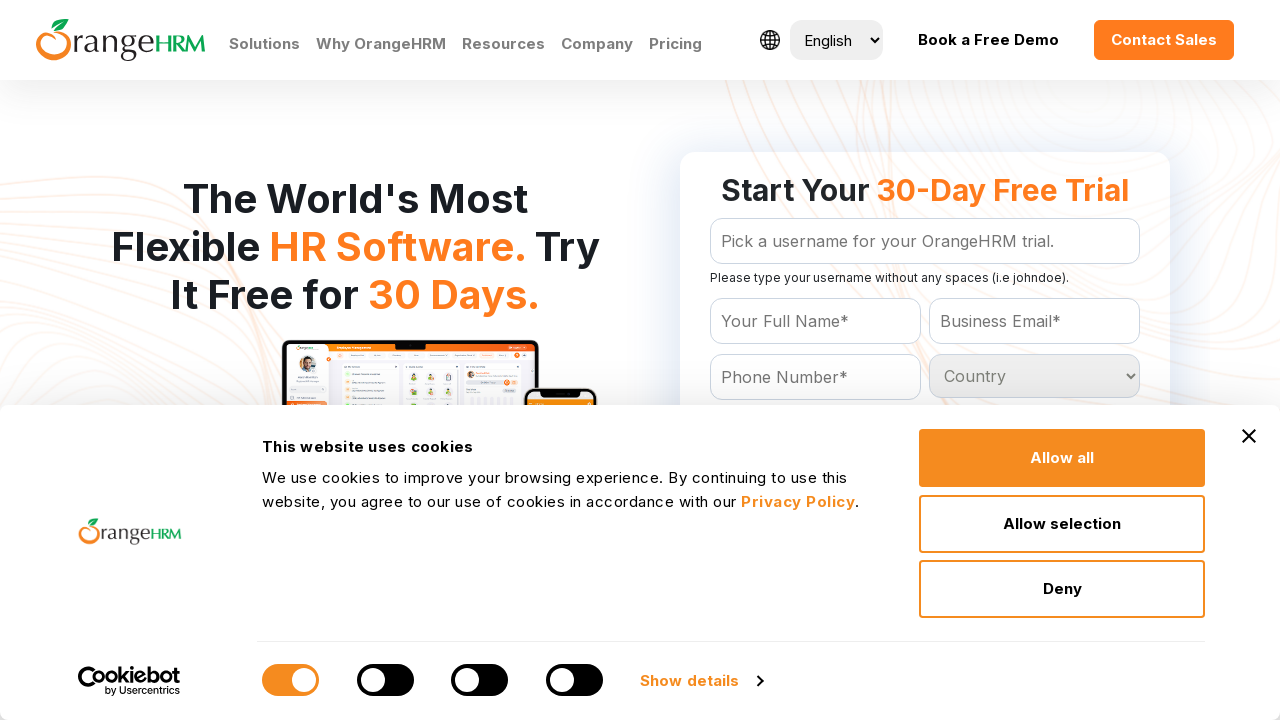

Located all country dropdown options
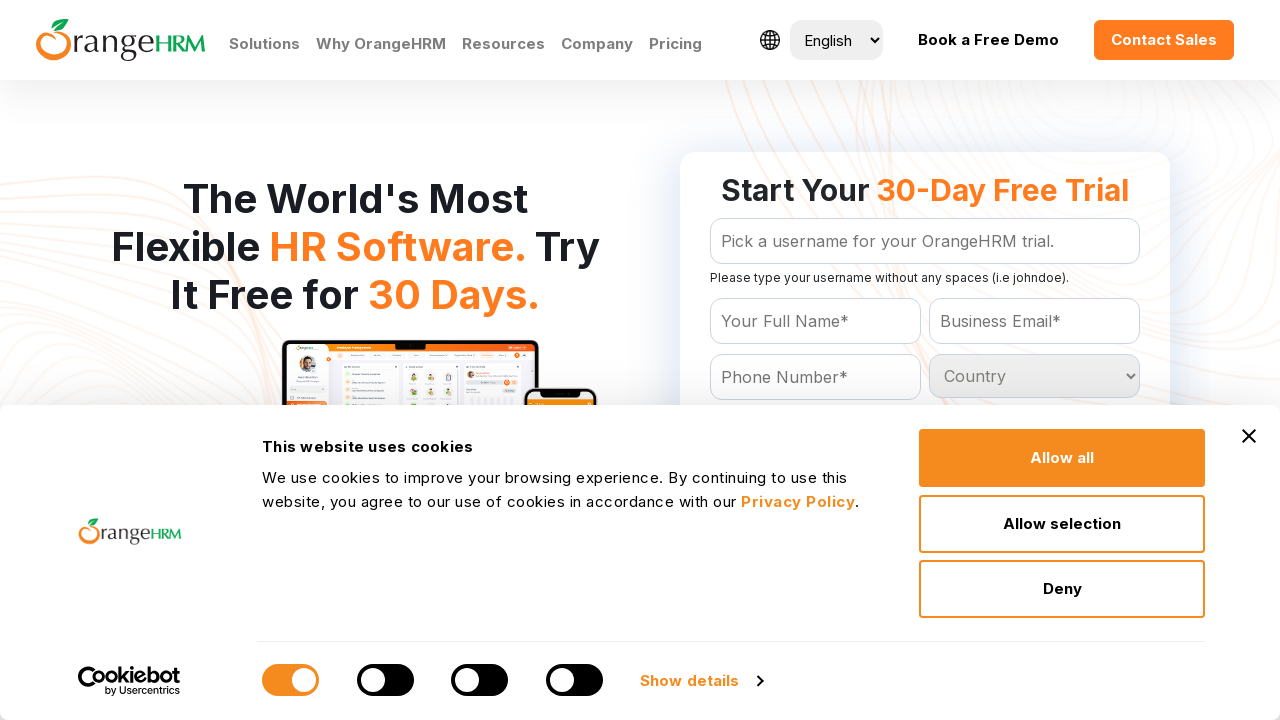

Counted 0 country options in dropdown
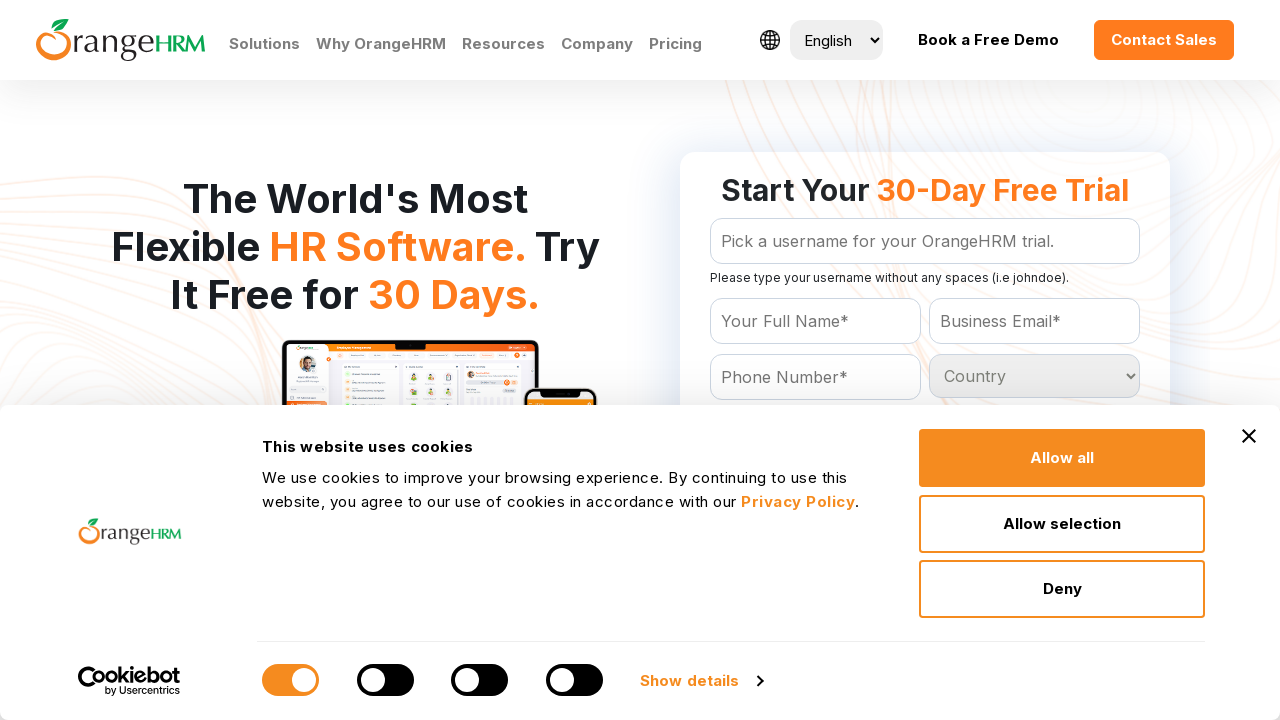

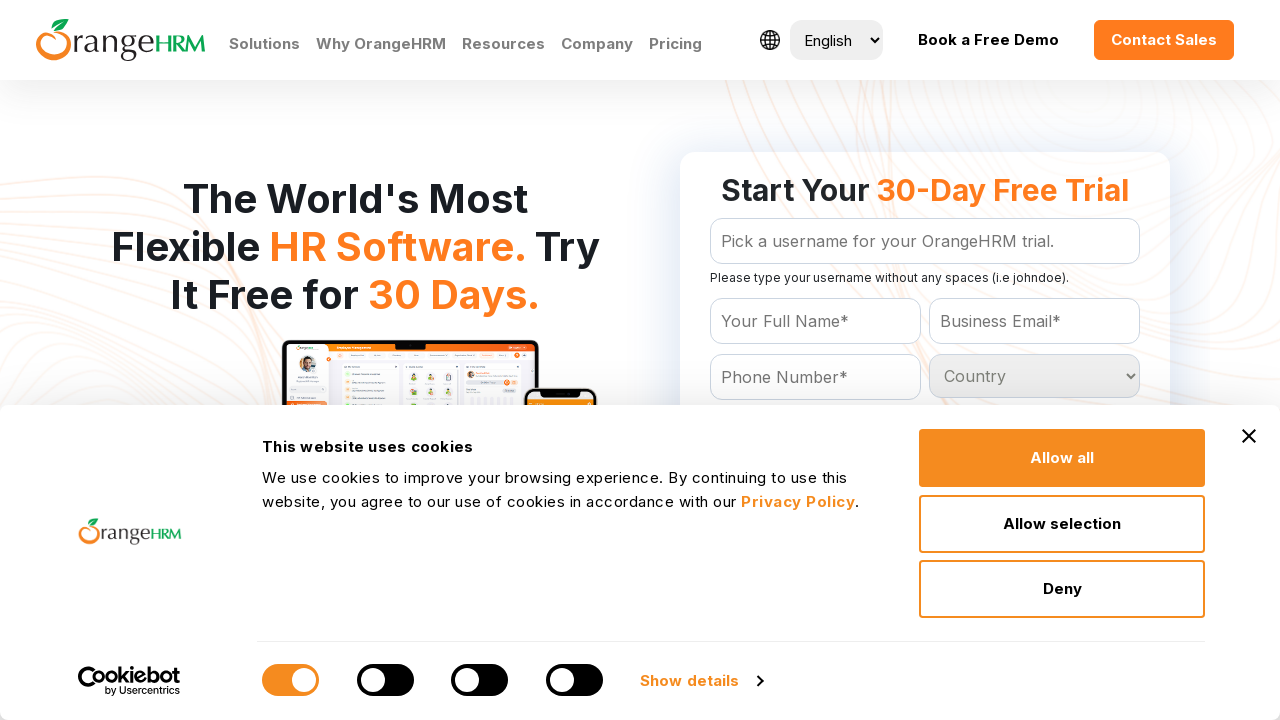